Tests accepting a JavaScript alert dialog by clicking the JS Alert button, verifying the alert text, accepting it, and confirming the success message

Starting URL: https://the-internet.herokuapp.com/javascript_alerts

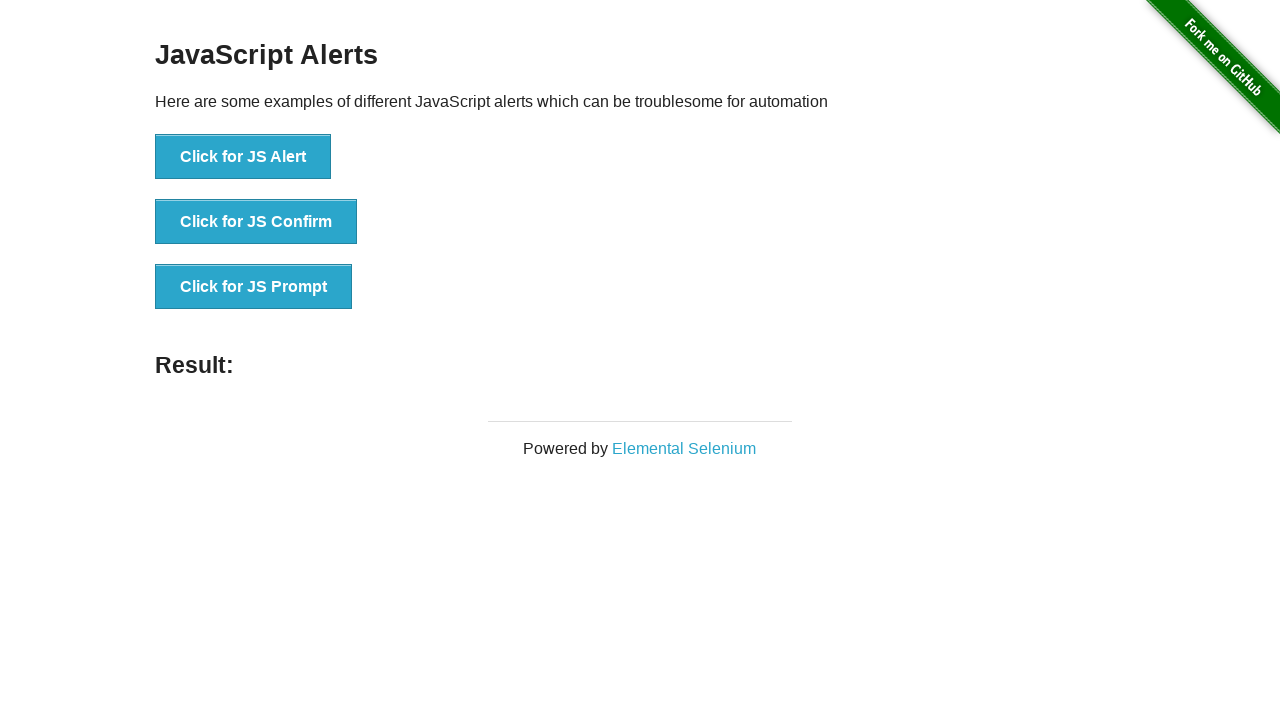

Clicked the JS Alert button at (243, 157) on xpath=//button[contains(@onclick,'jsAlert')]
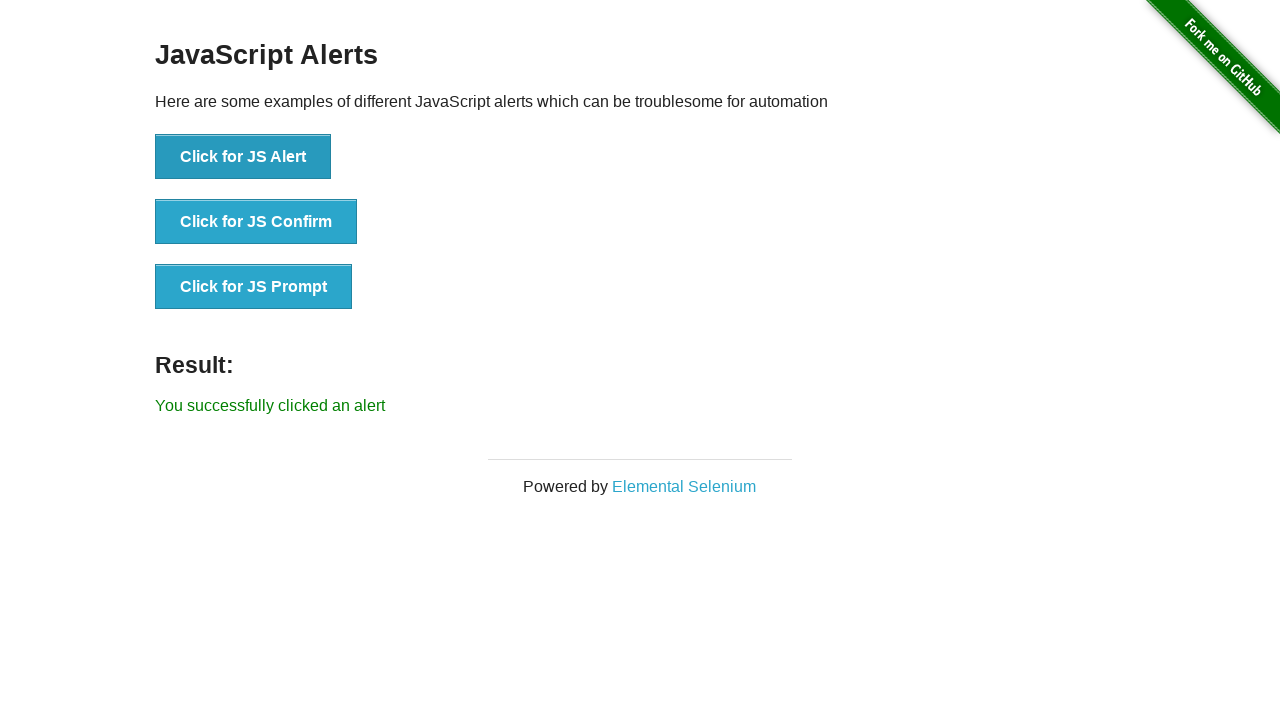

Set up dialog handler to accept alert
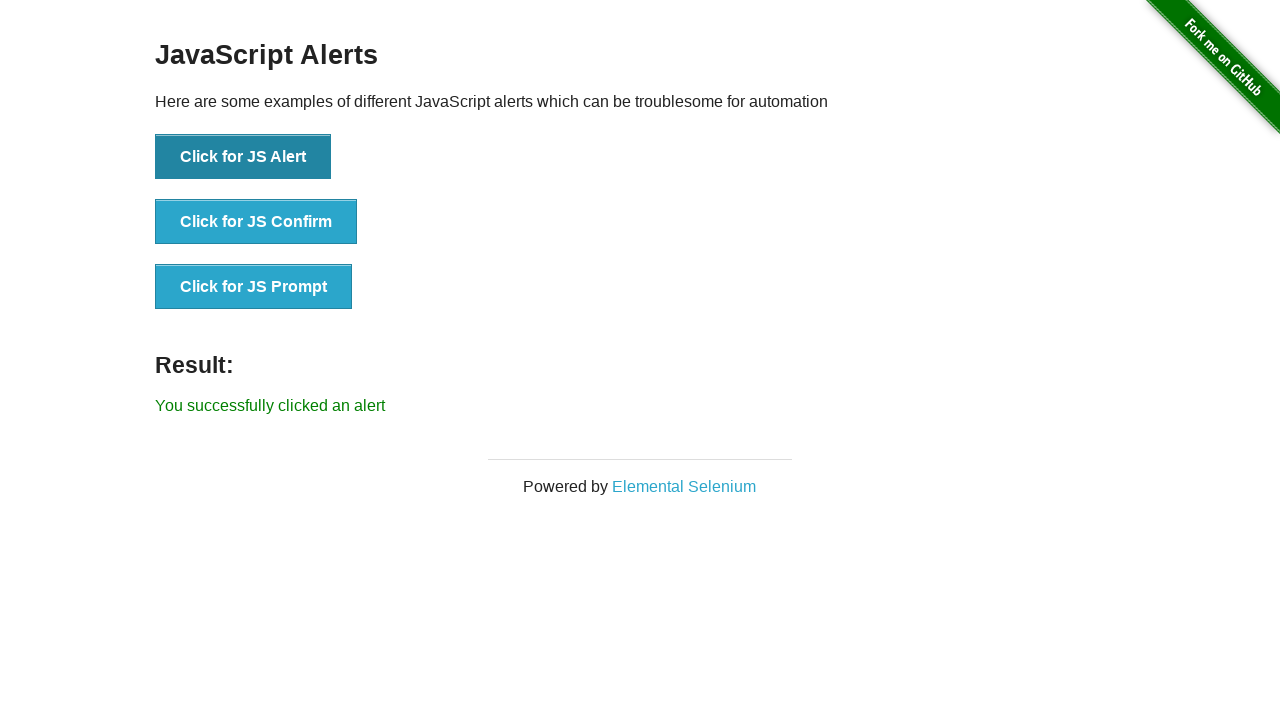

Waited for result message to appear
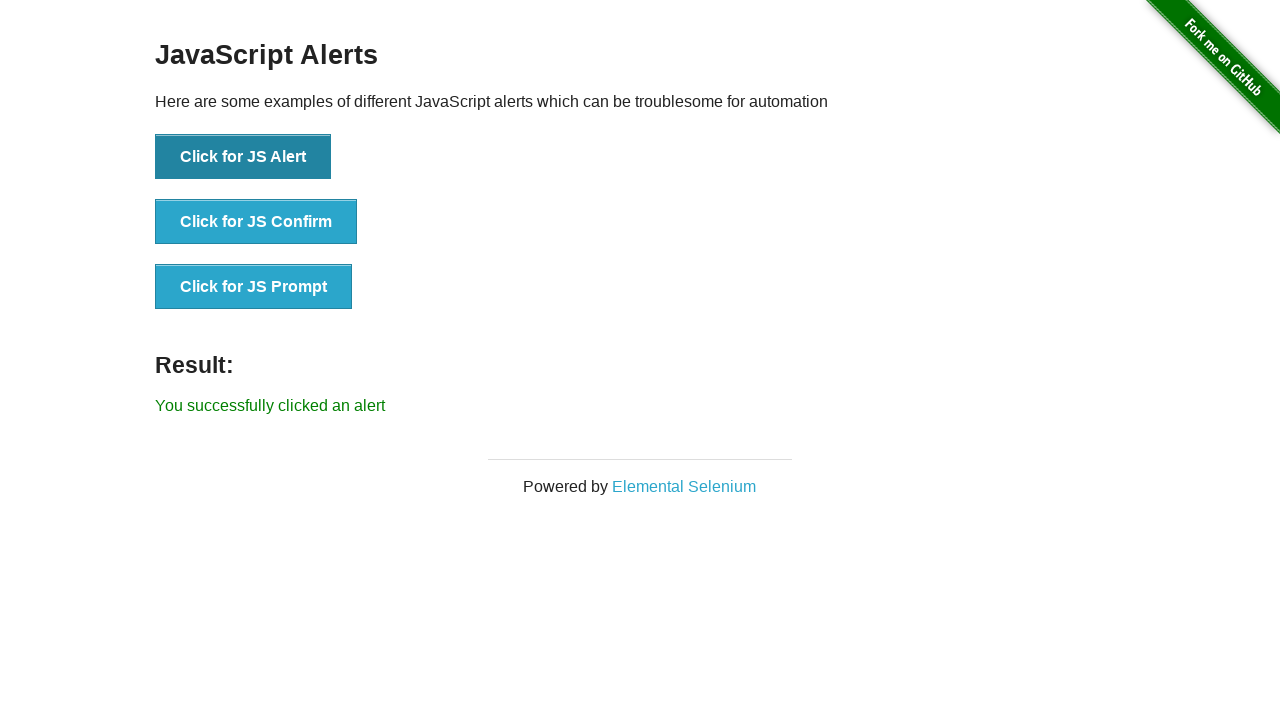

Retrieved result message text
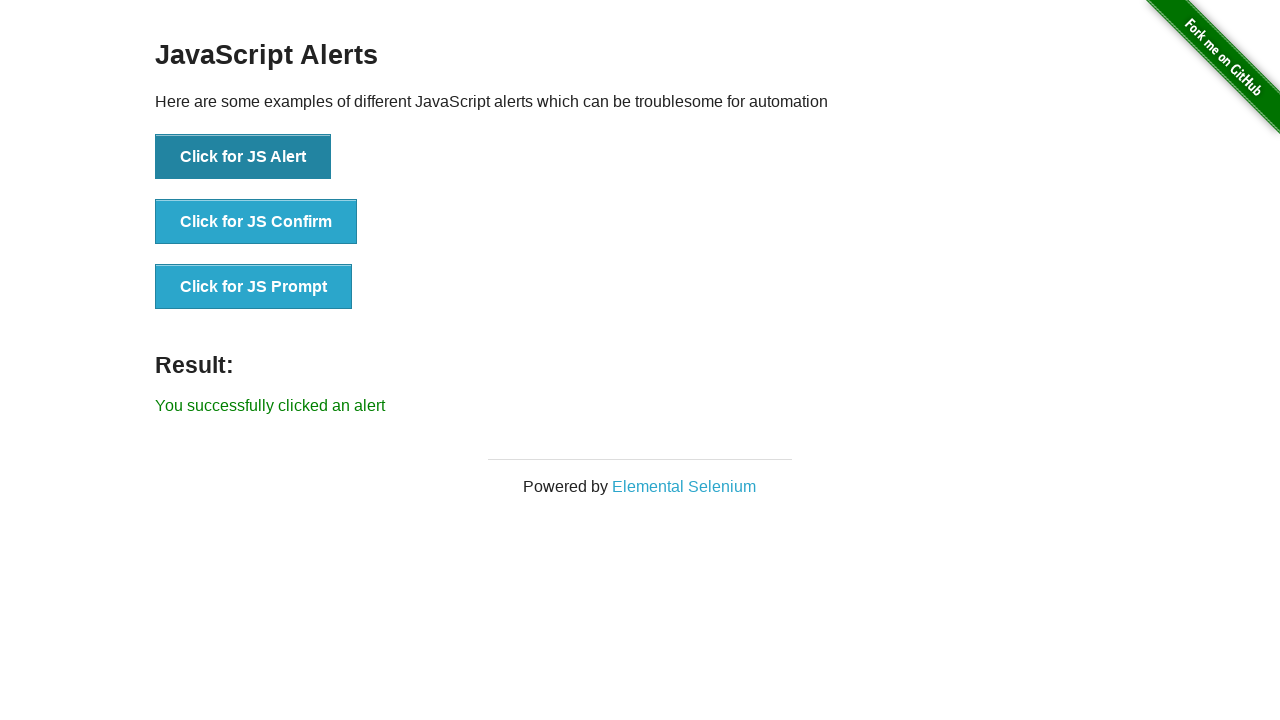

Verified success message: 'You successfully clicked an alert'
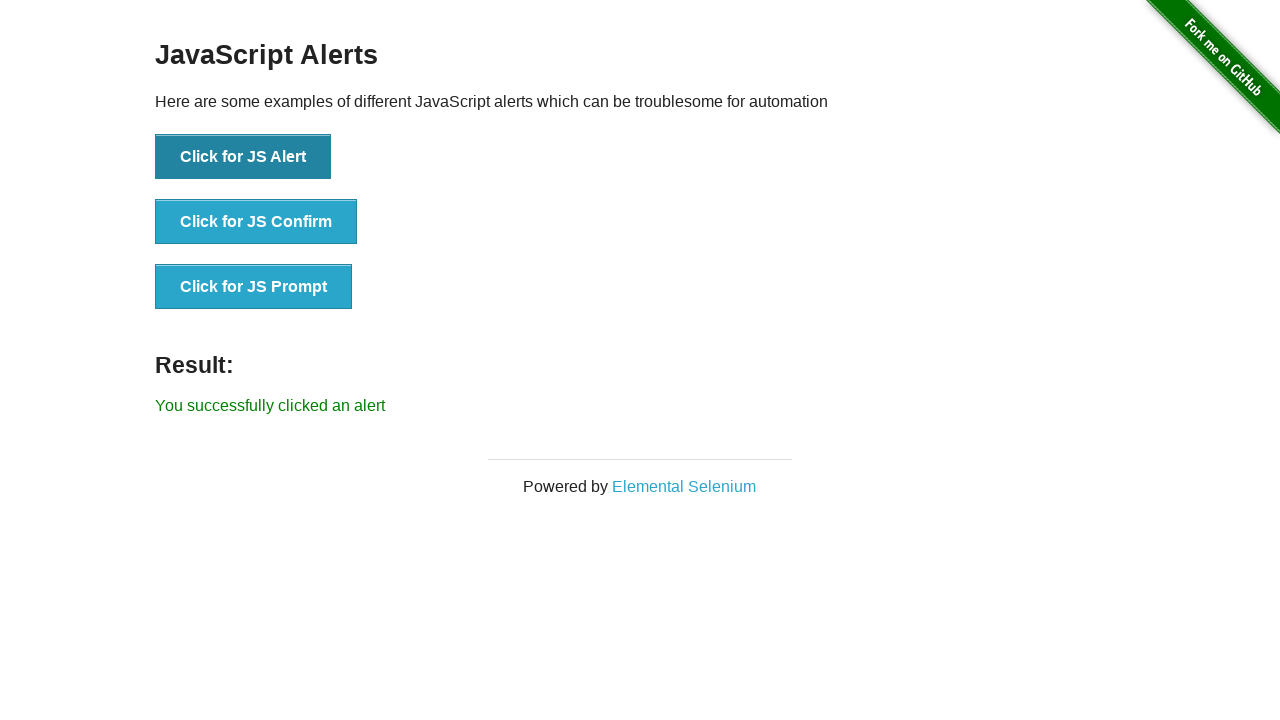

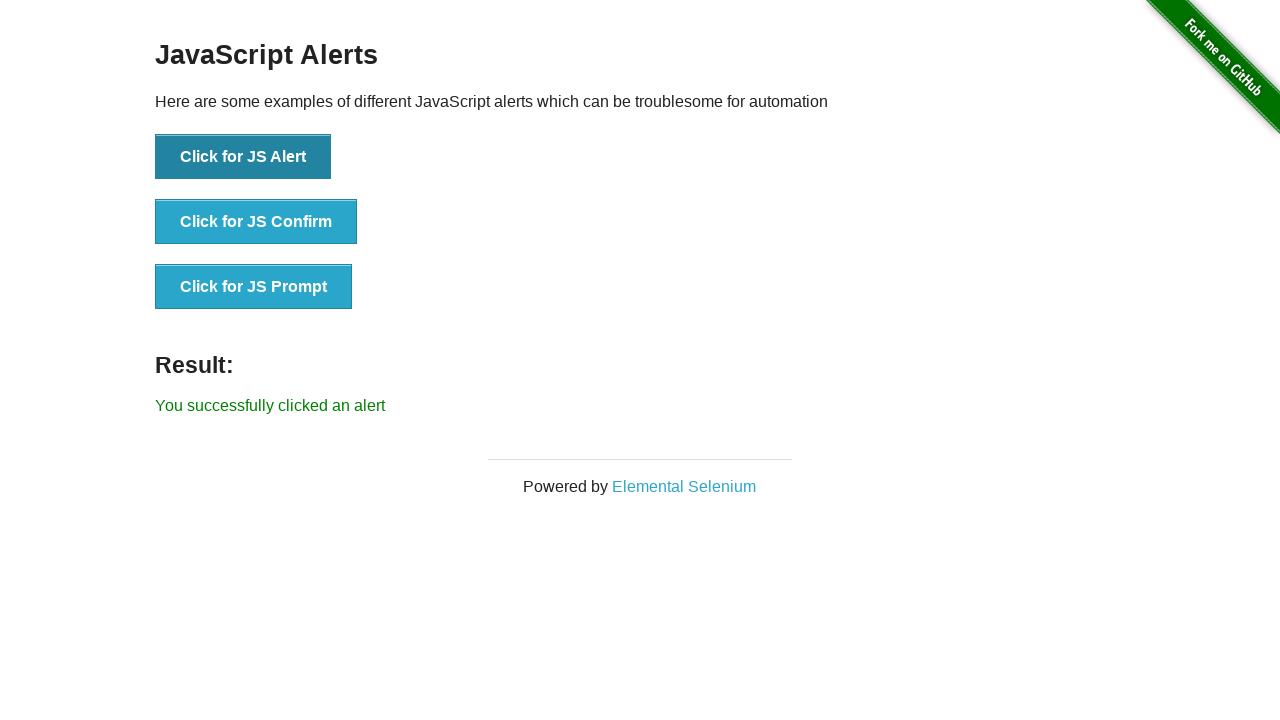